Tests dynamic content loading by clicking a start button and waiting for the finish element to appear, demonstrating implicit wait behavior

Starting URL: http://the-internet.herokuapp.com/dynamic_loading/2

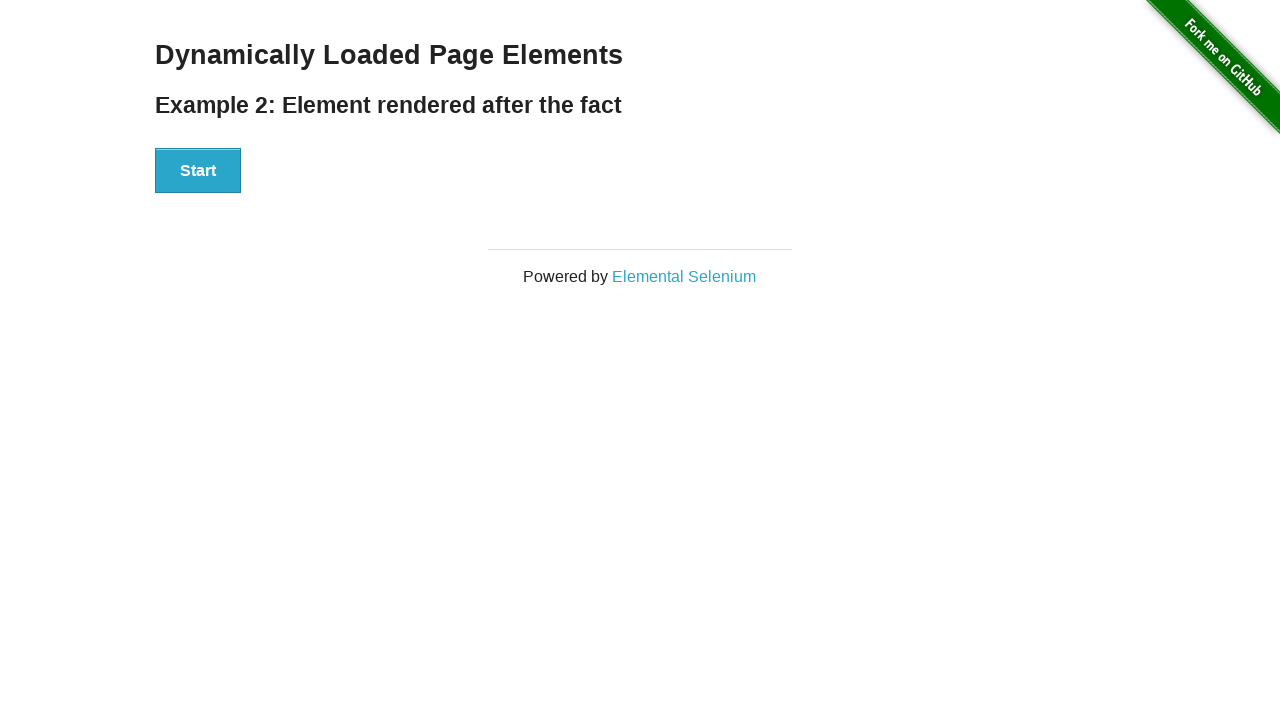

Clicked start button to trigger dynamic content loading at (198, 171) on #start > button
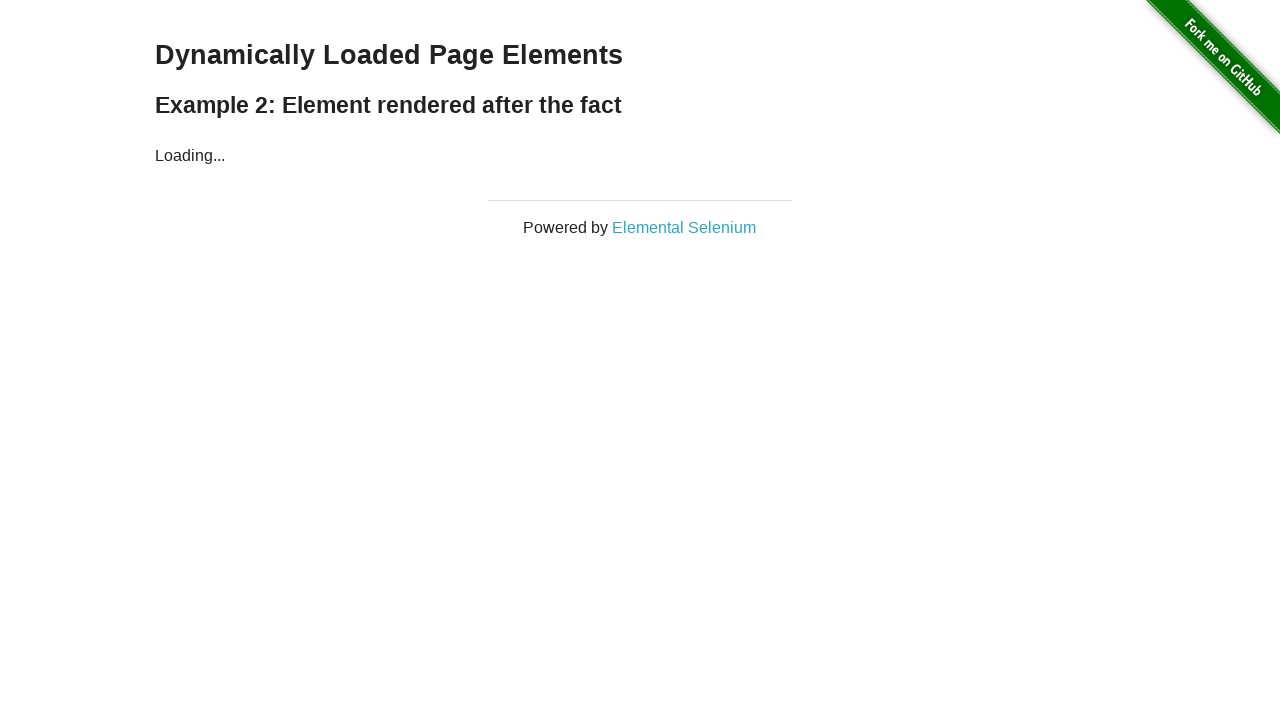

Finish element appeared after dynamic loading completed
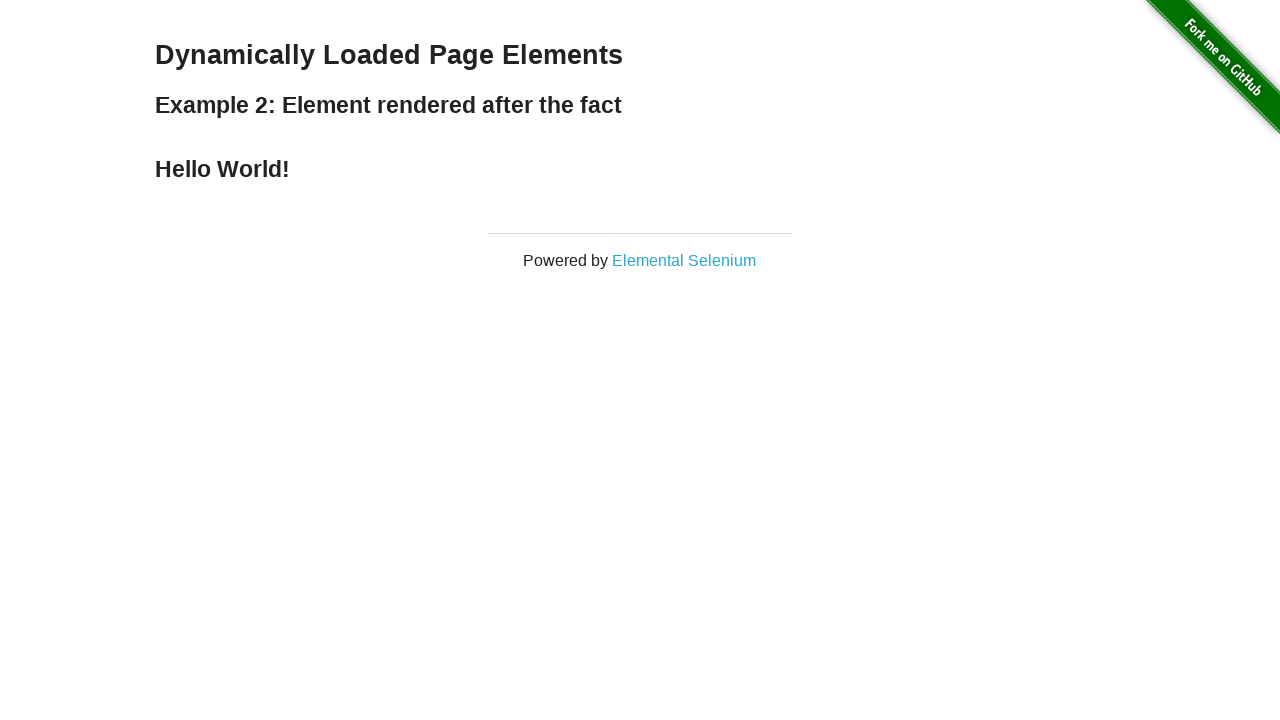

Retrieved finish element text: Hello World!
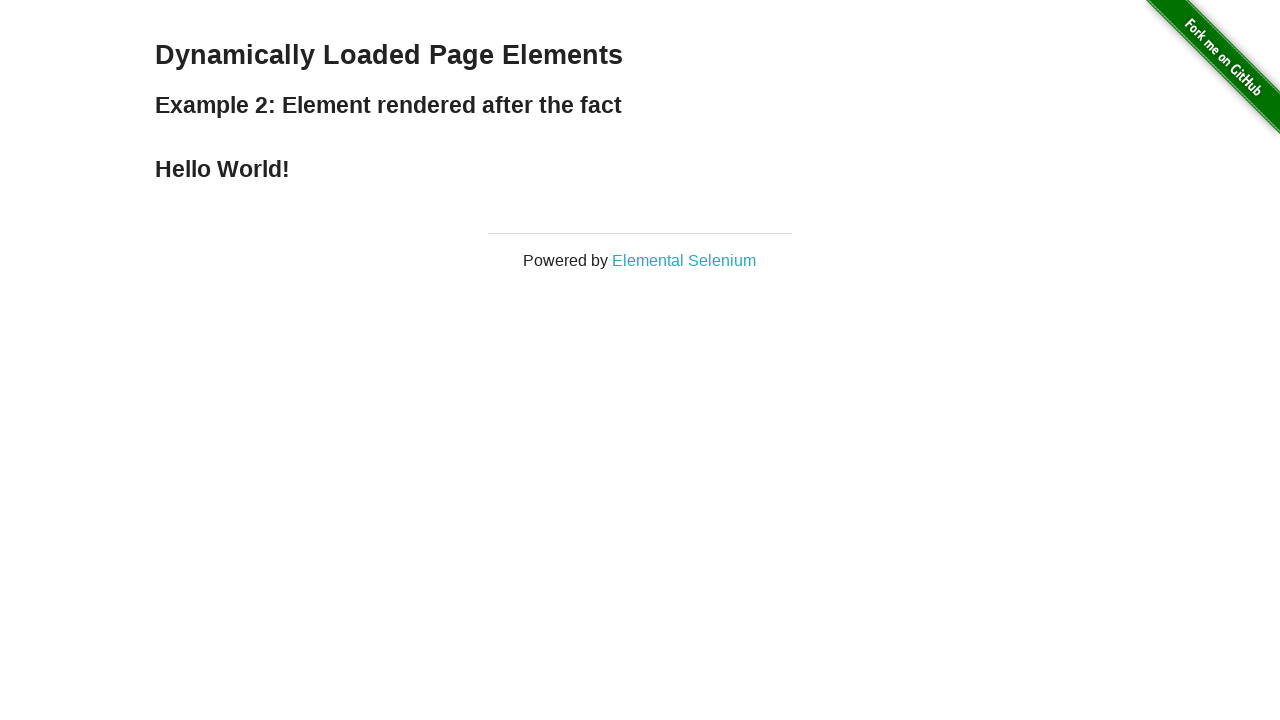

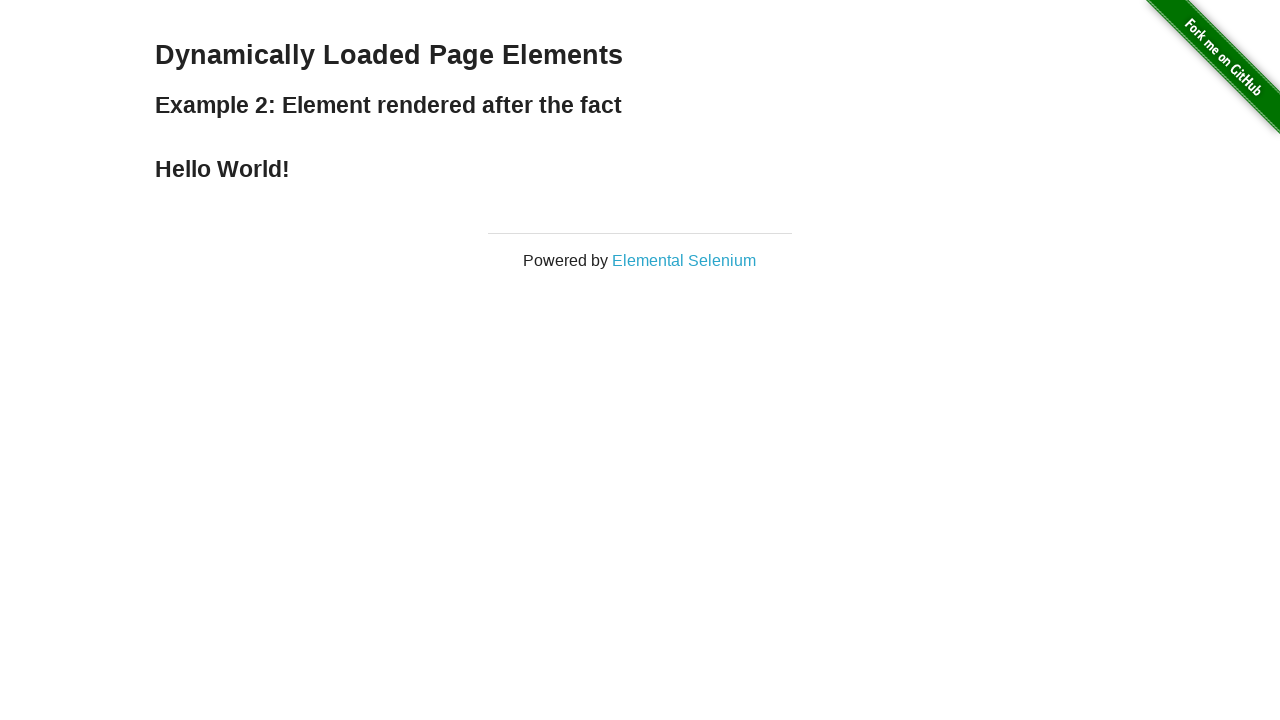